Tests dynamic controls functionality by toggling a checkbox's visibility using a button, waiting for the checkbox to disappear and reappear, then clicking the checkbox.

Starting URL: https://v1.training-support.net/selenium/dynamic-controls

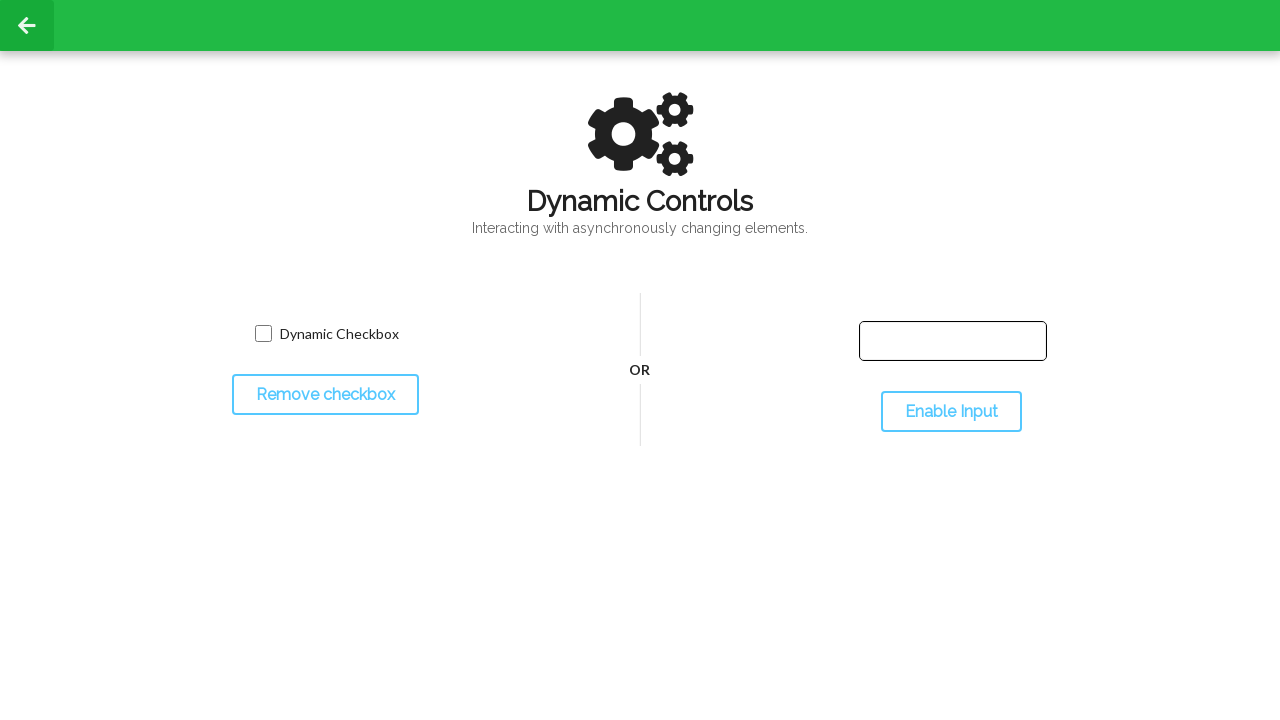

Clicked toggle button to hide the checkbox at (325, 395) on #toggleCheckbox
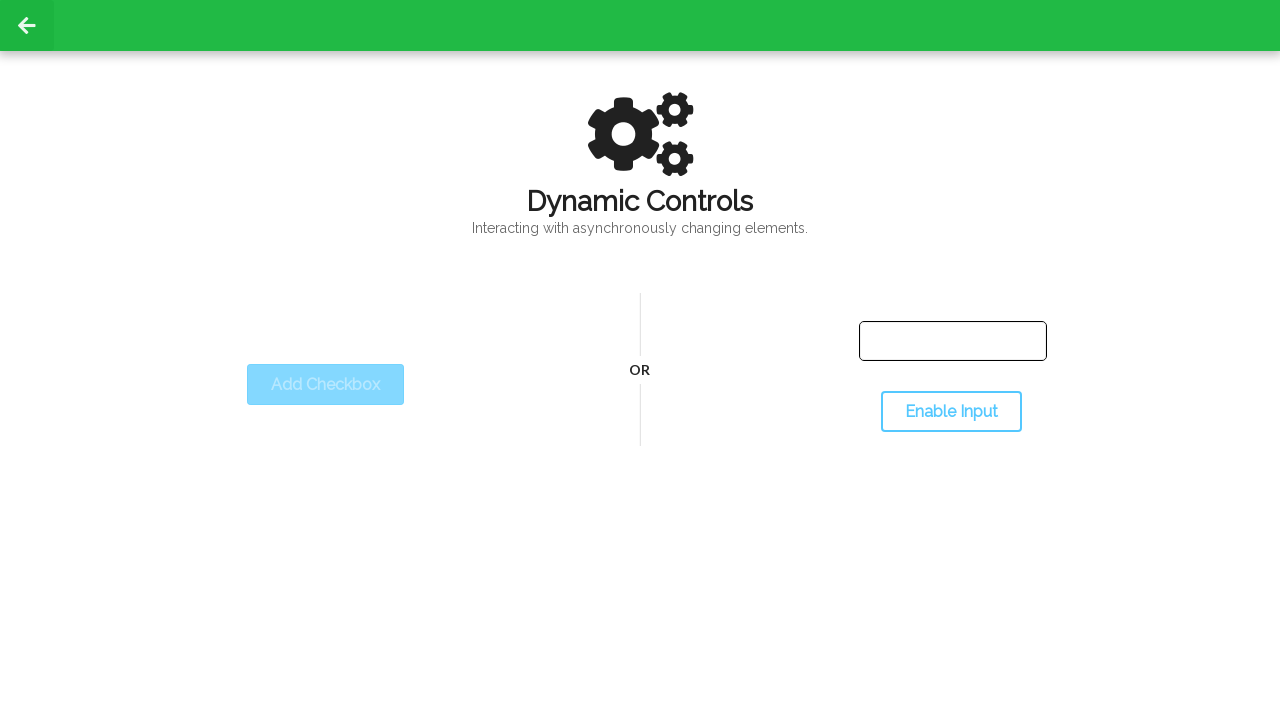

Checkbox disappeared as expected
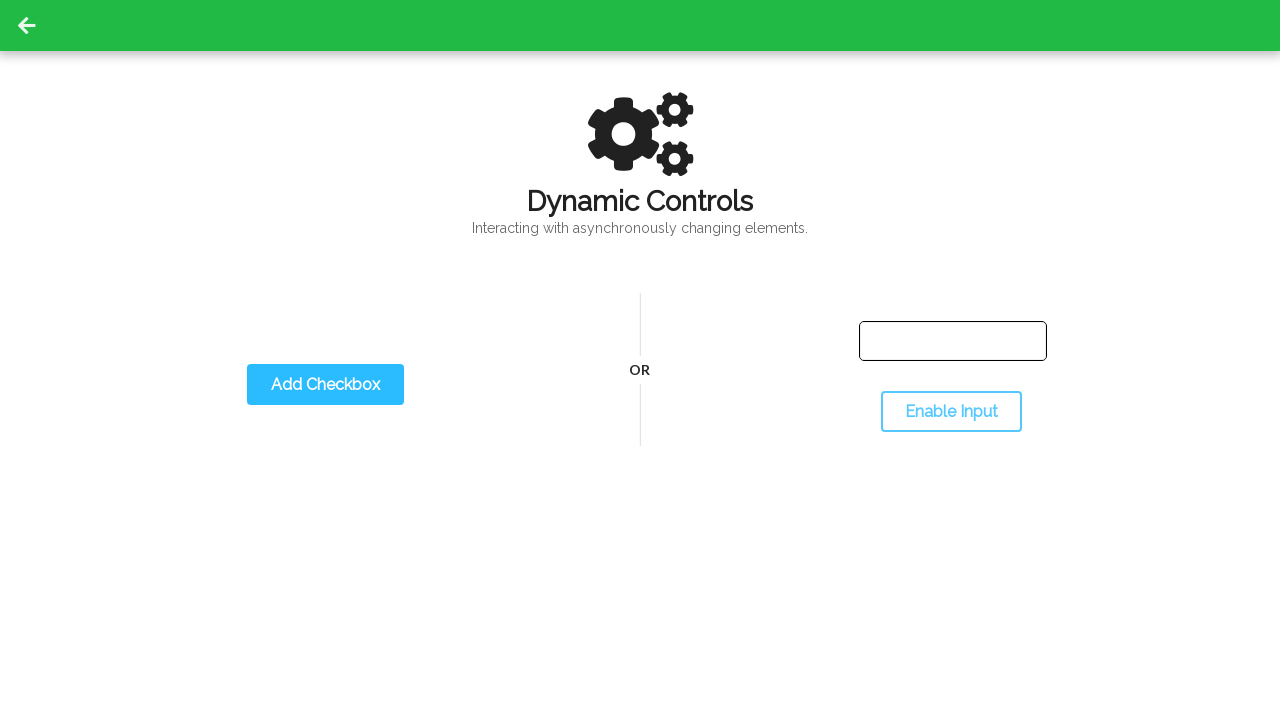

Clicked toggle button to show the checkbox at (325, 385) on #toggleCheckbox
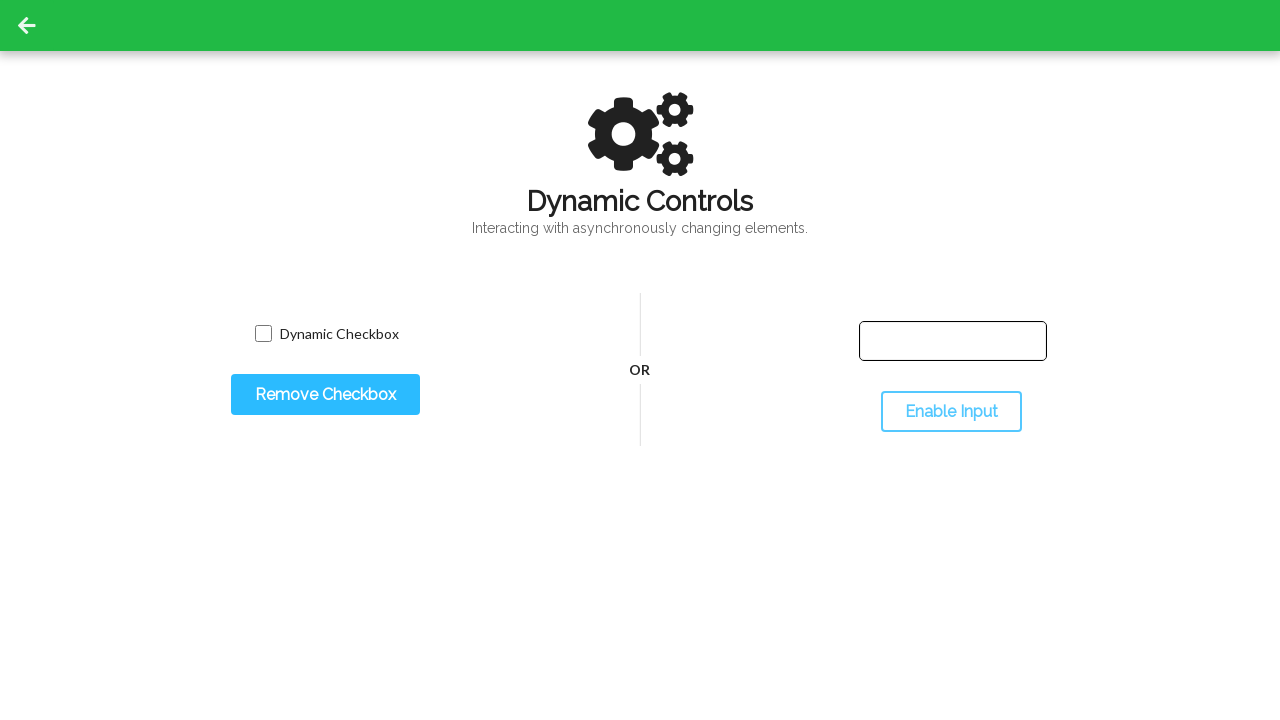

Checkbox reappeared as expected
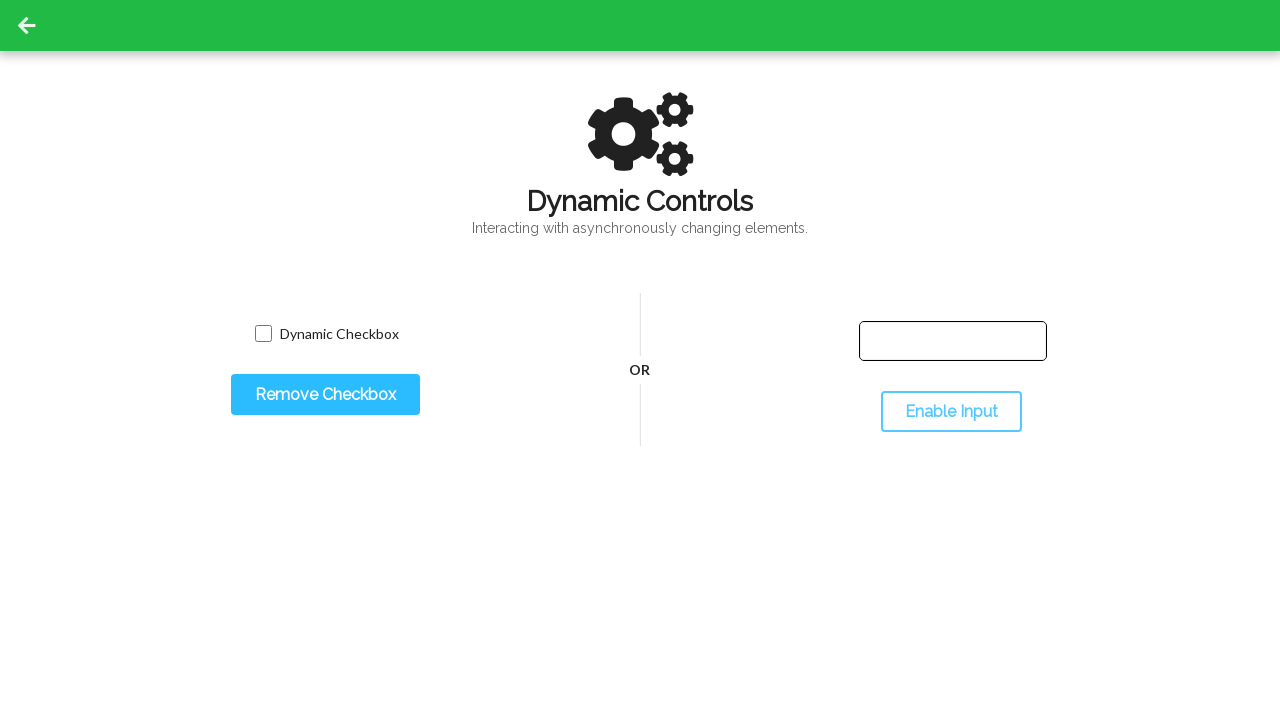

Clicked the checkbox at (263, 334) on input.willDisappear
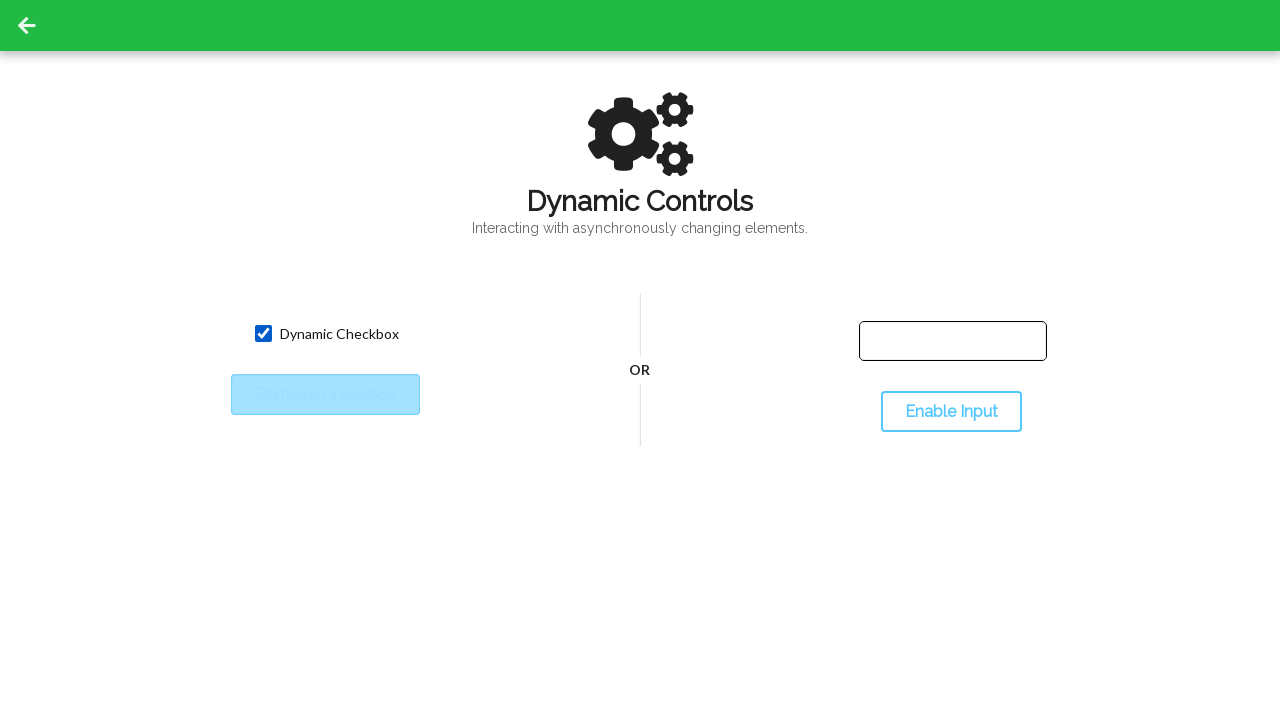

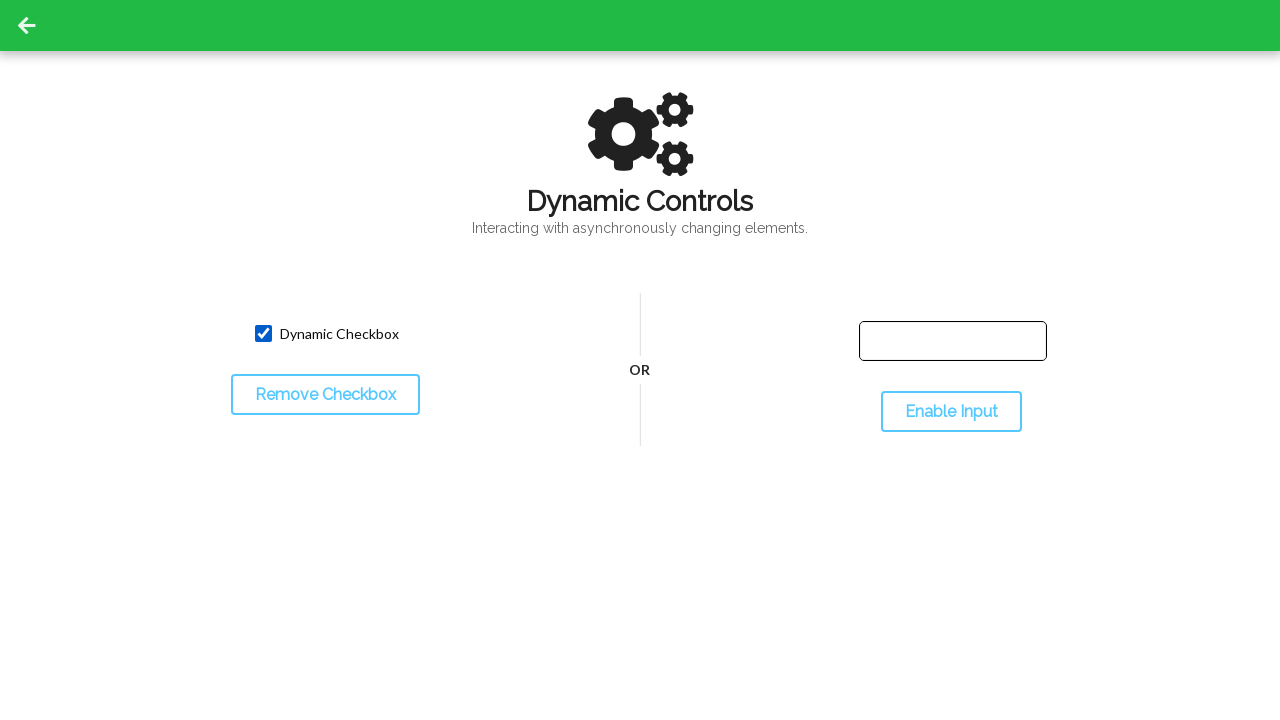